Tests flight search with an invalid promotional code to verify error handling

Starting URL: https://marsair.recruiting.thoughtworks.net/HoangPham

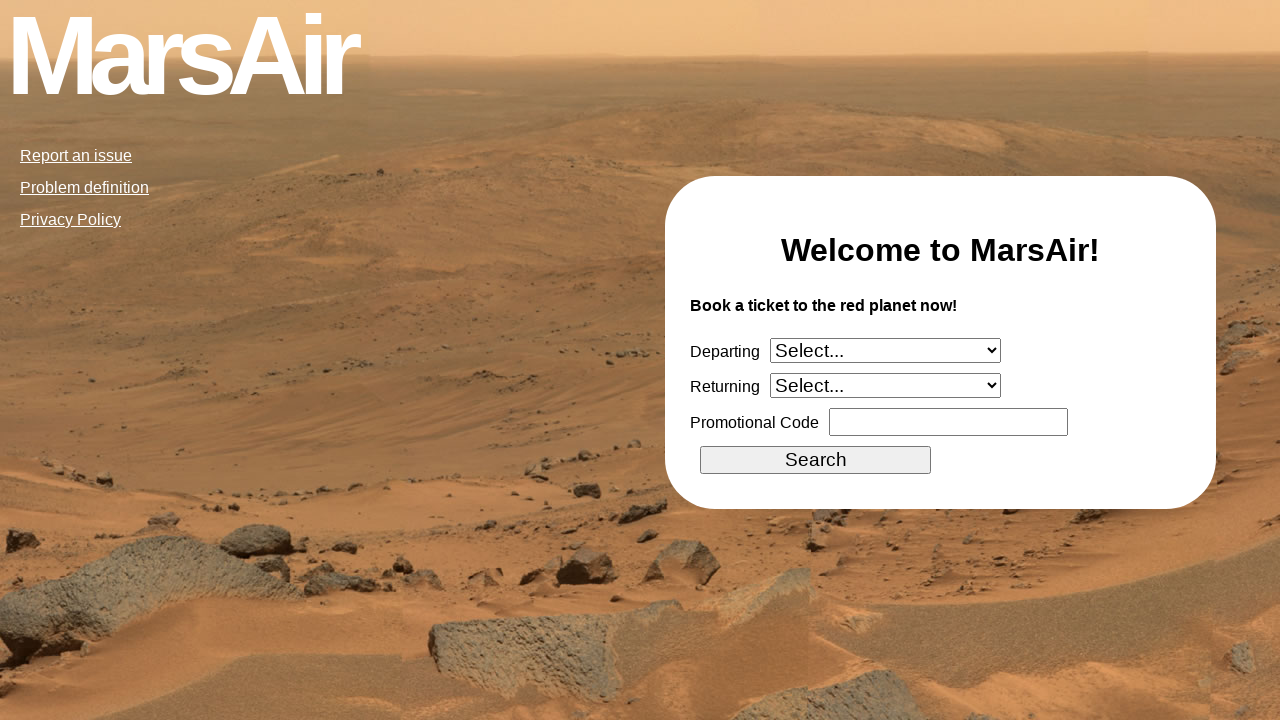

Selected July as departure month on select[name="departing"]
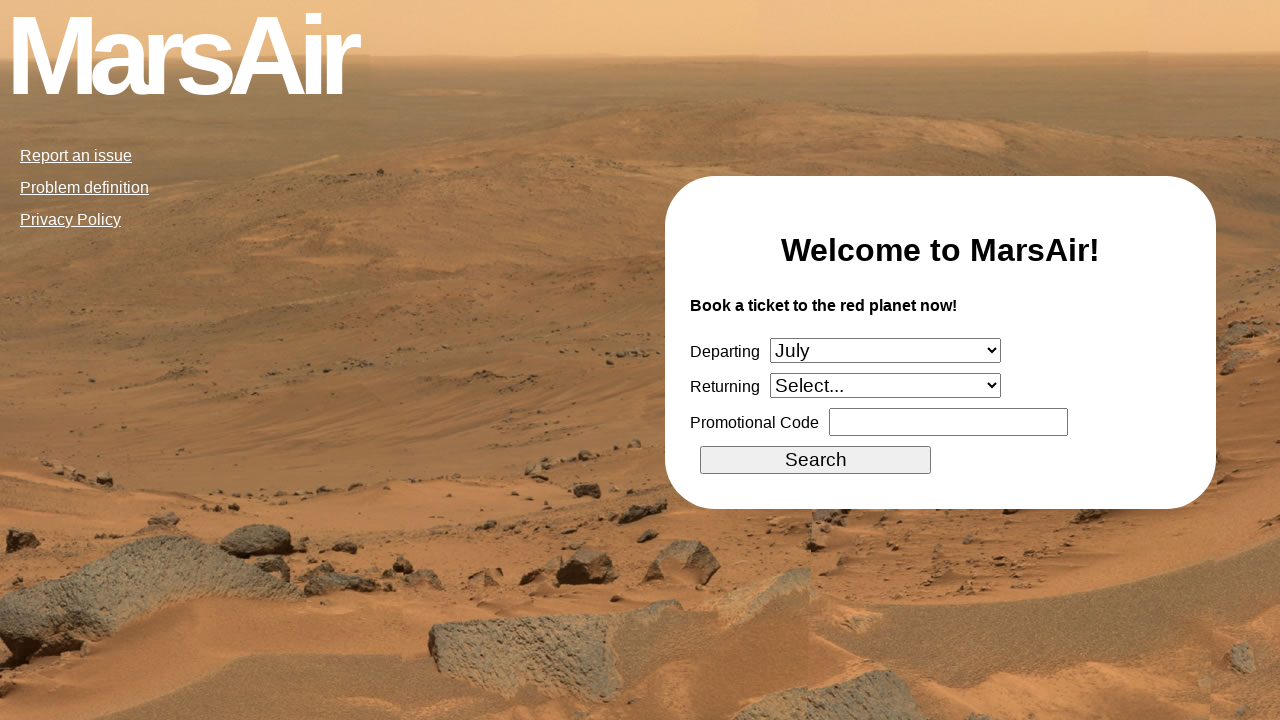

Selected December (next year) as return month on select[name="returning"]
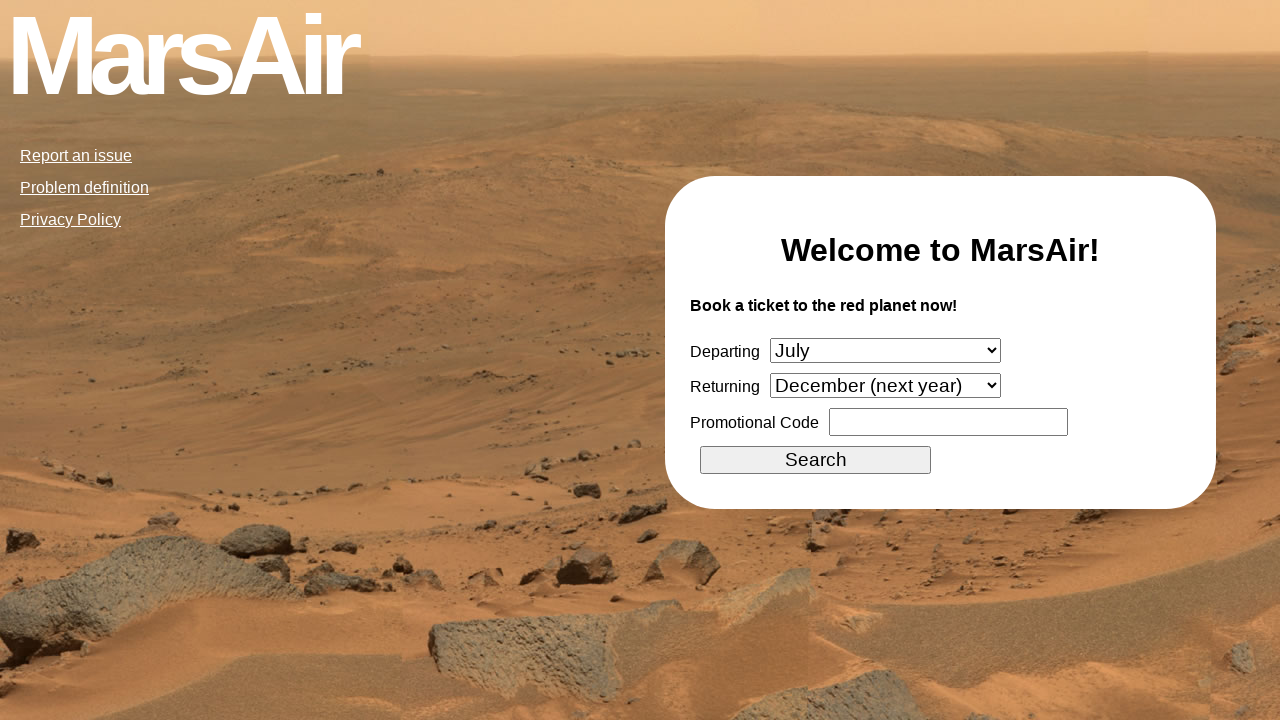

Entered invalid promotional code 'MT2-PQR-5679' with bad checksum on input[name="promotional_code"]
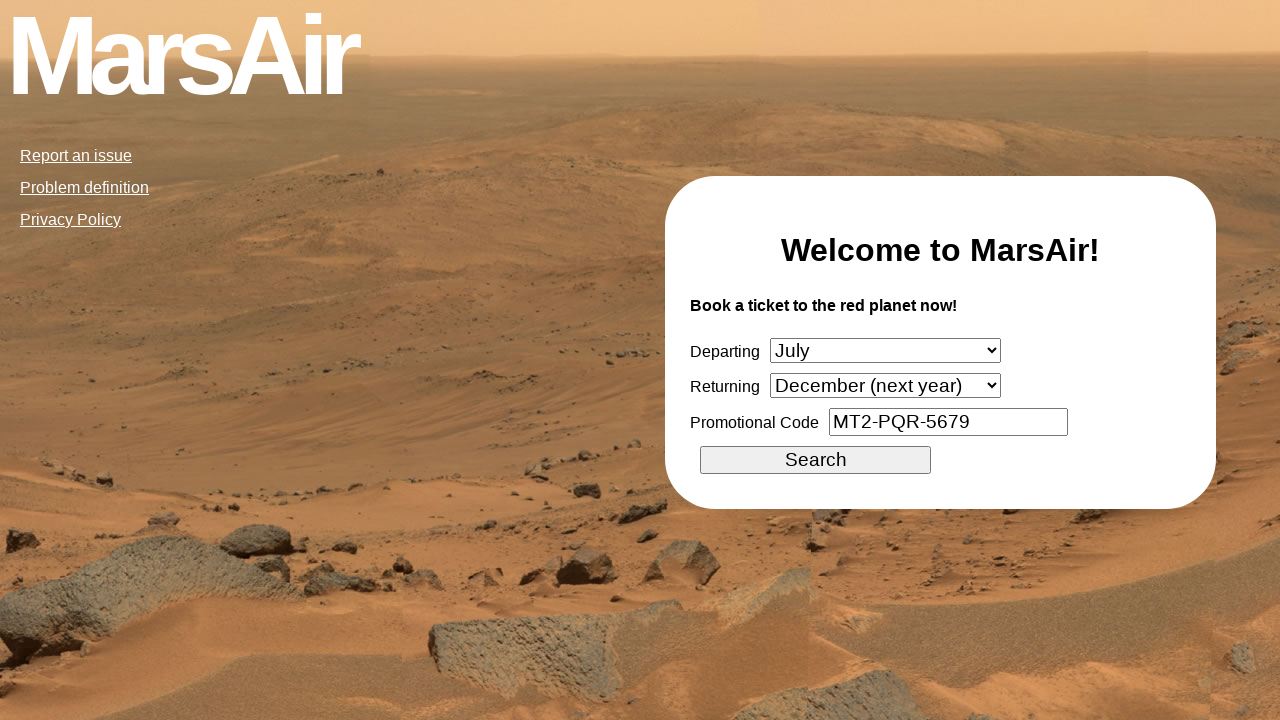

Clicked Search button to submit flight search with invalid promo code at (816, 460) on input[type="submit"][value="Search"]
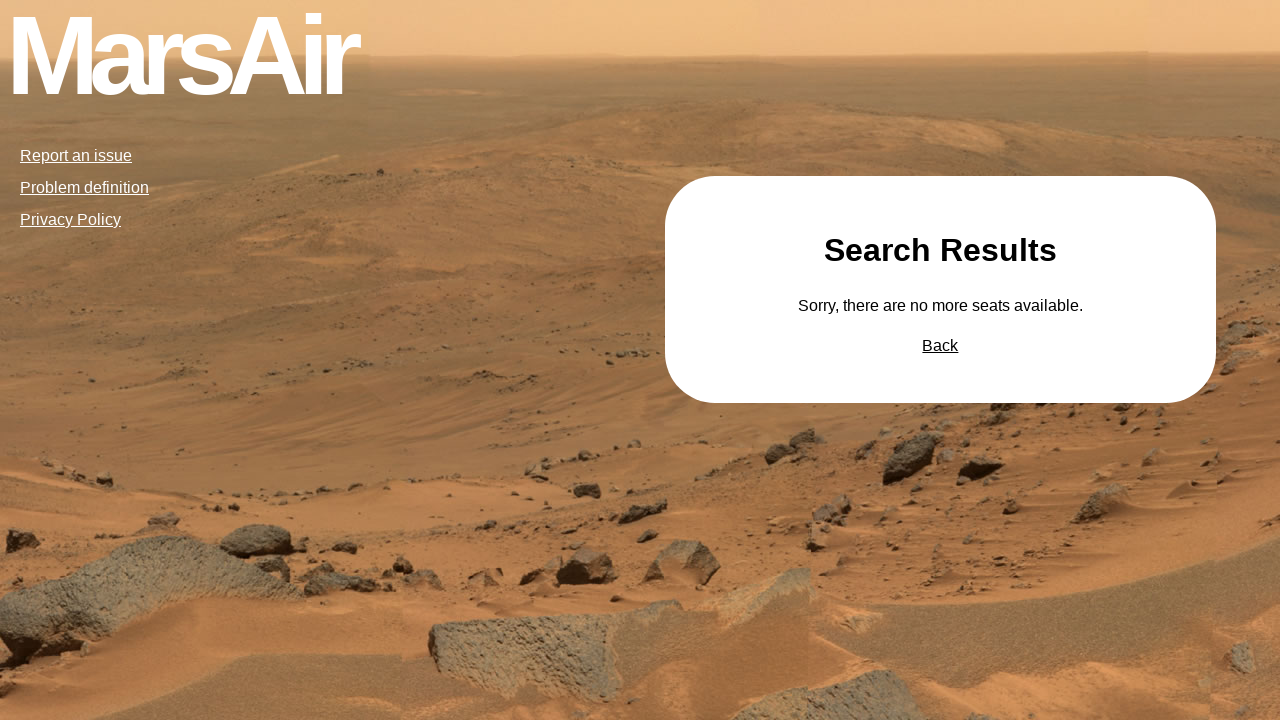

Waited for search results page to load - verifying error handling for invalid promotional code
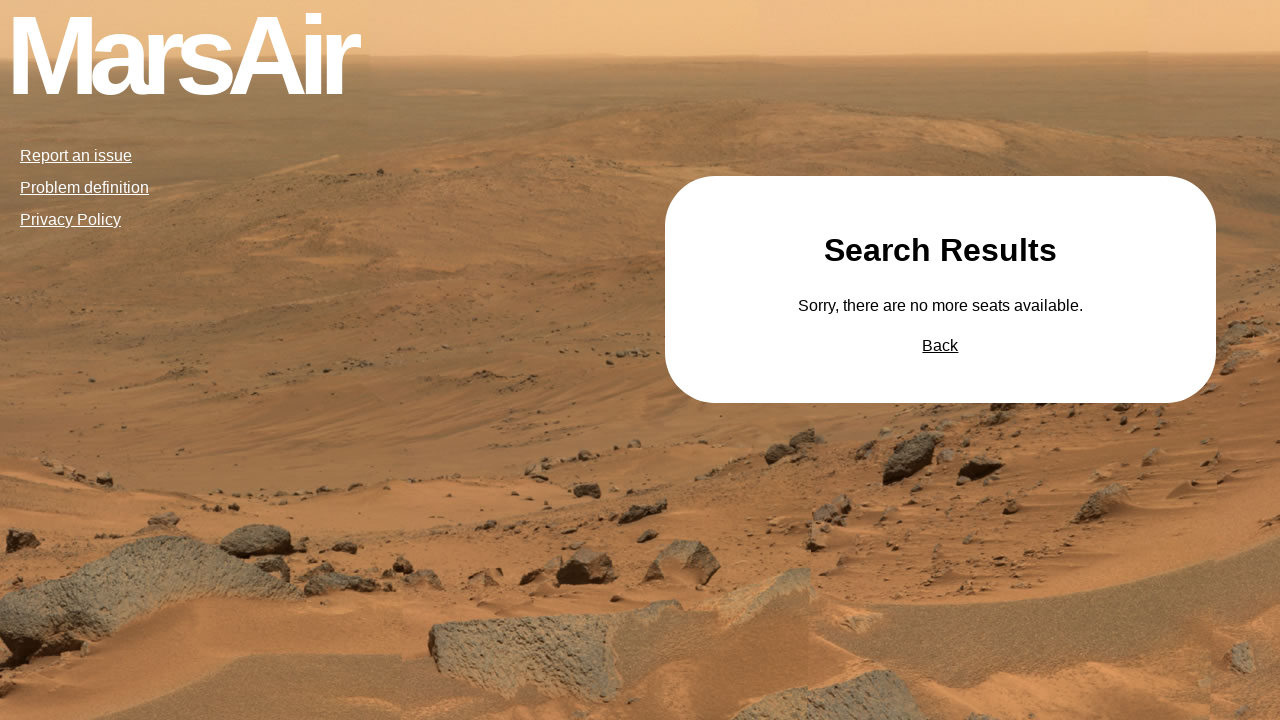

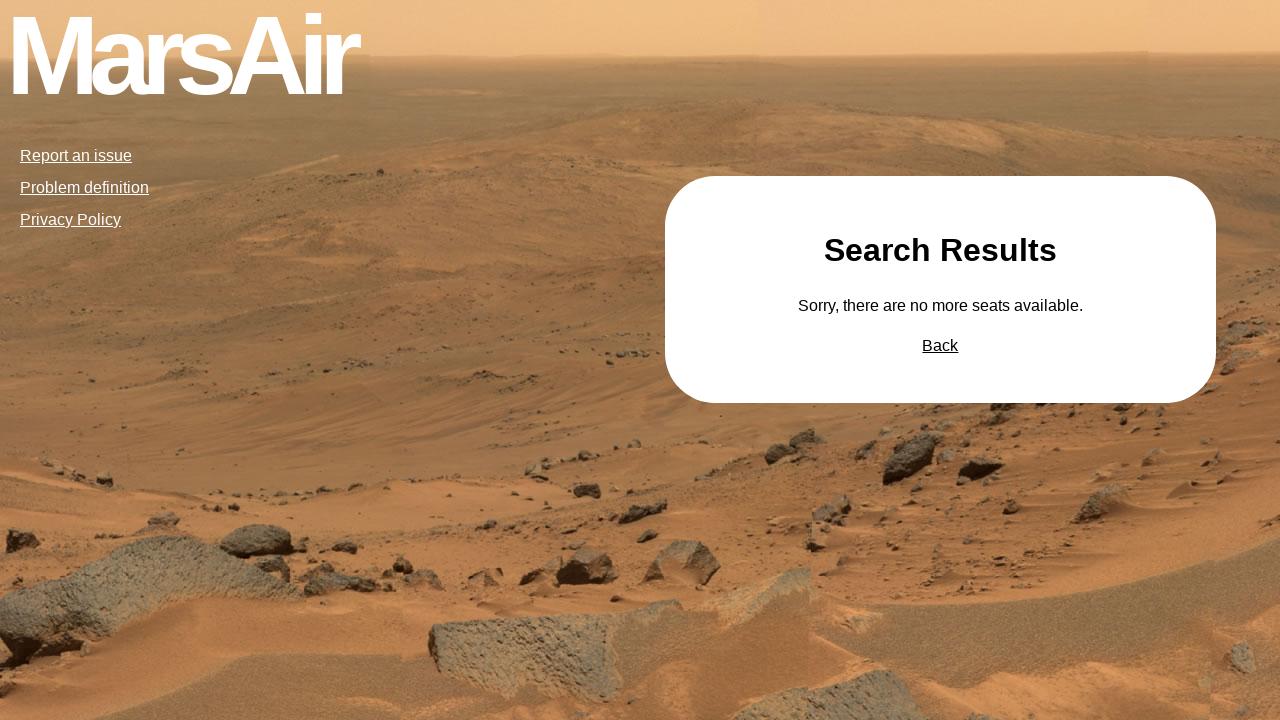